Tests drag and drop functionality by dragging a red circle element to a target area

Starting URL: https://practice.expandtesting.com/drag-and-drop-circles

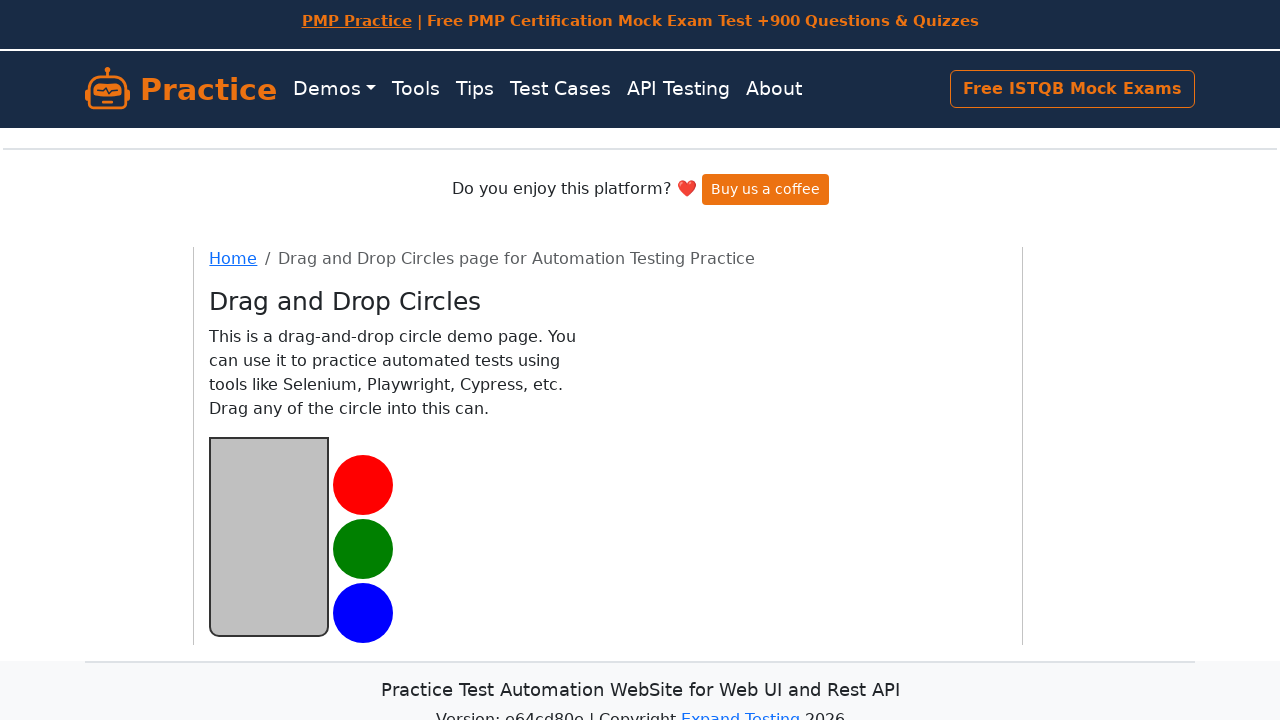

Located the red circle element to drag
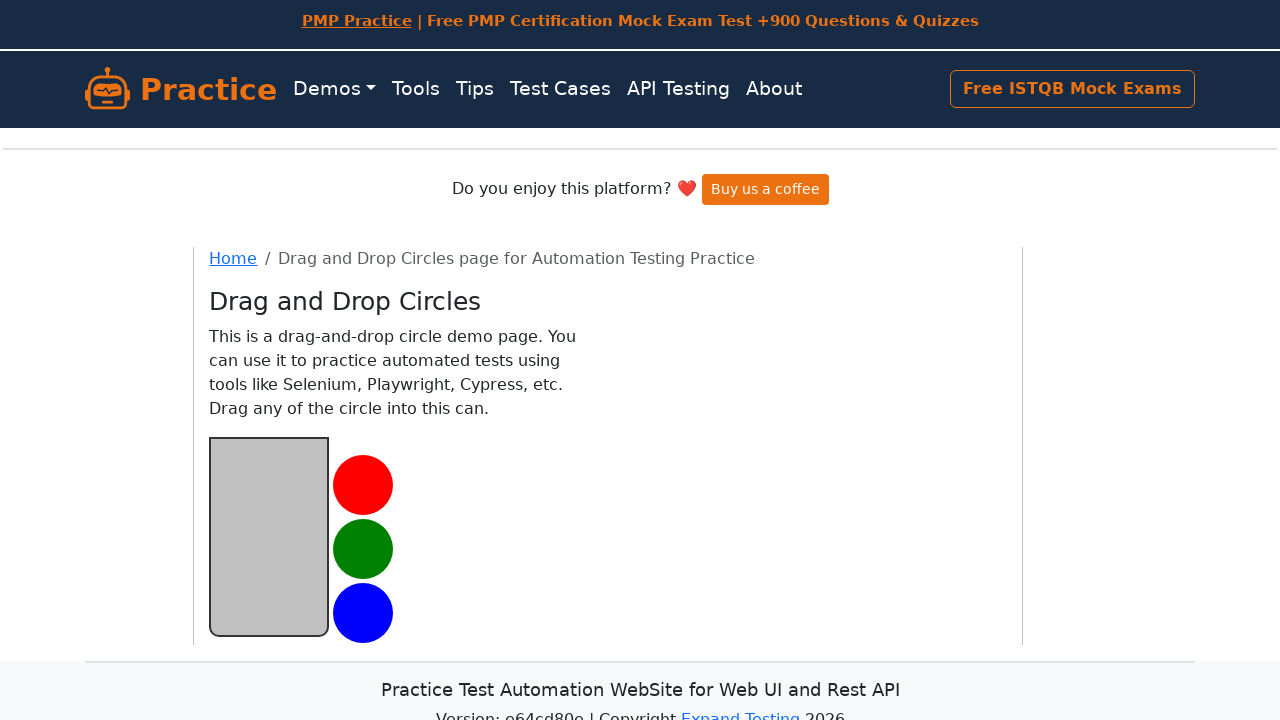

Located the target drop area
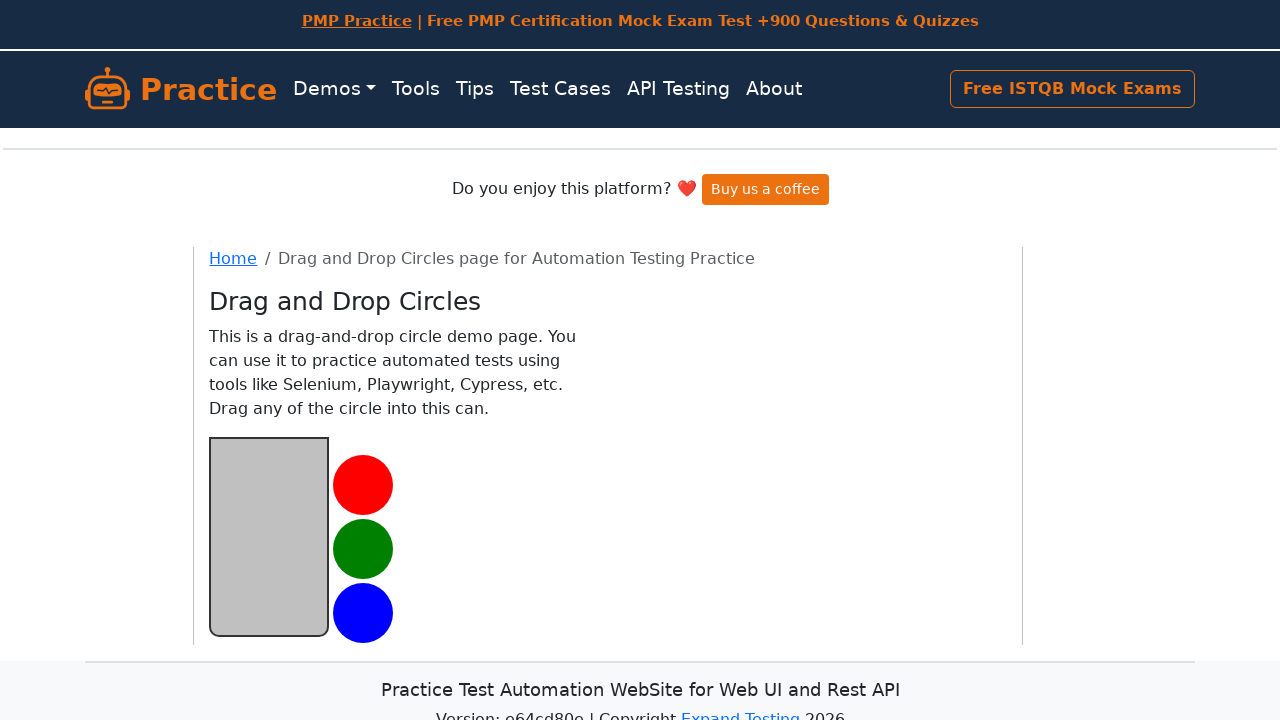

Dragged red circle to target area at (269, 536)
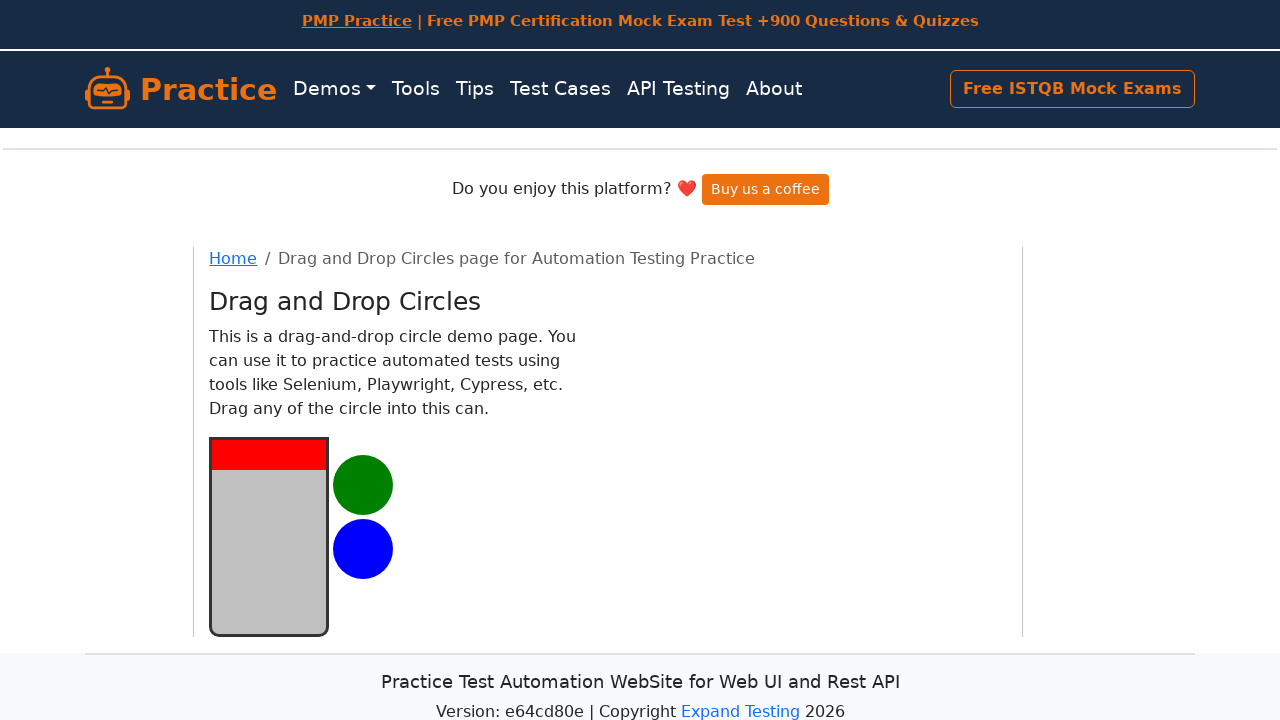

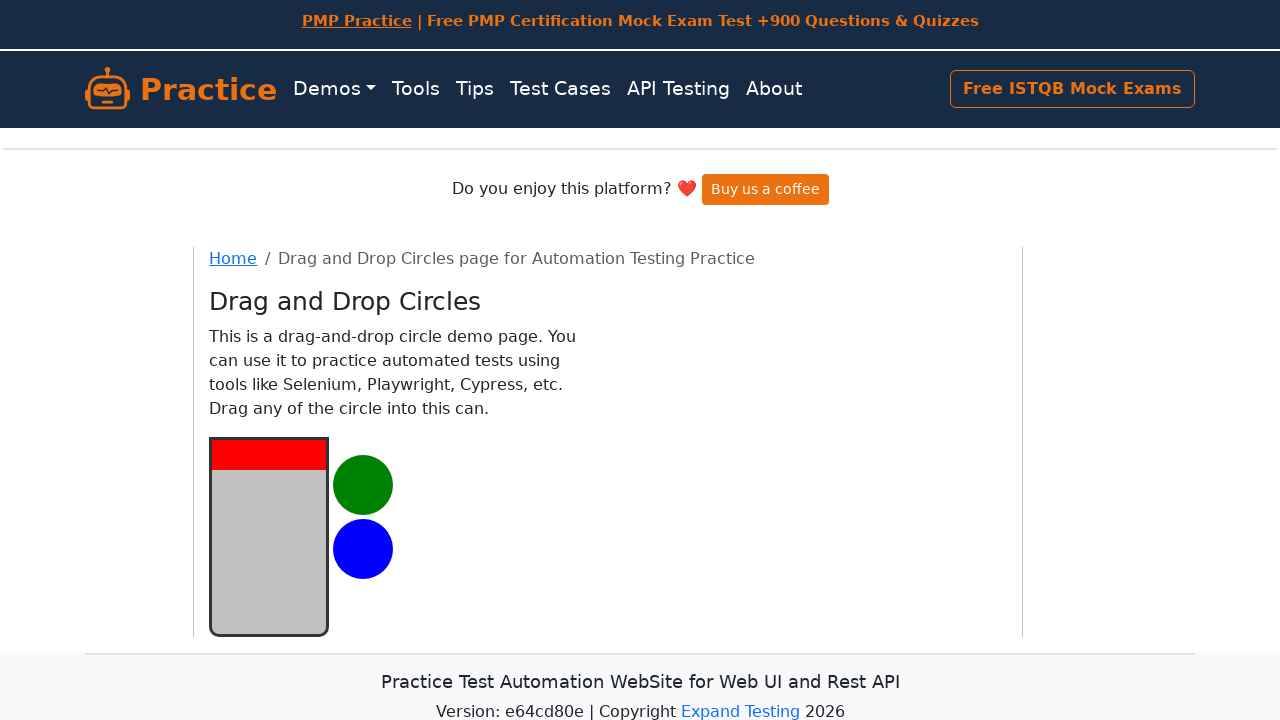